Tests that an invalid phone number triggers a validation error on the registration form

Starting URL: https://b2c.passport.rt.ru

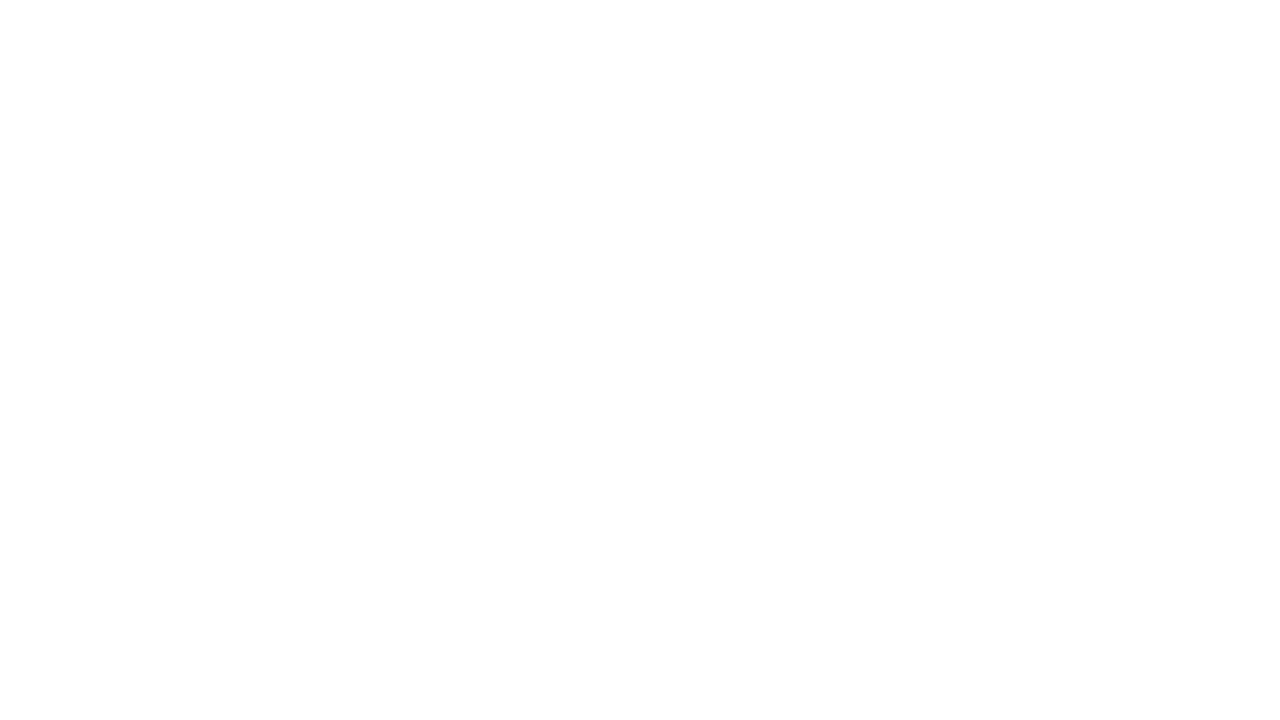

Clicked register button to navigate to registration page at (1010, 656) on #kc-register
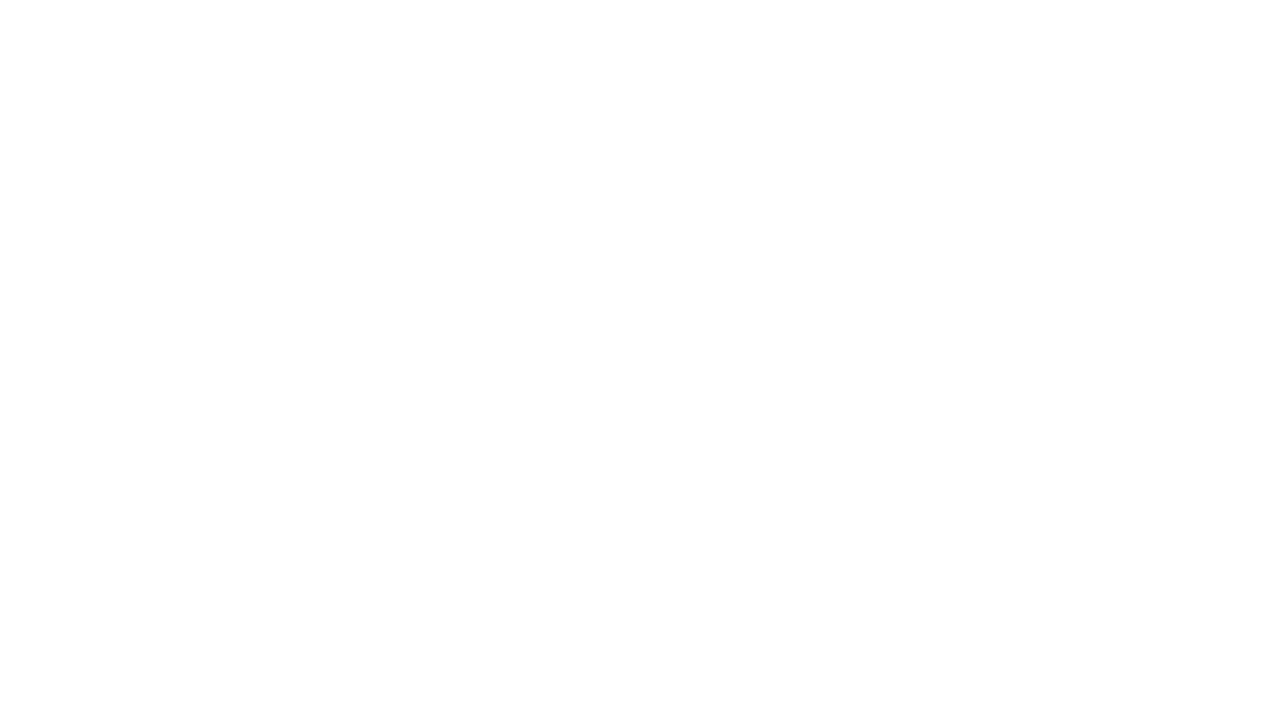

Filled address field with invalid phone number '123' on #address
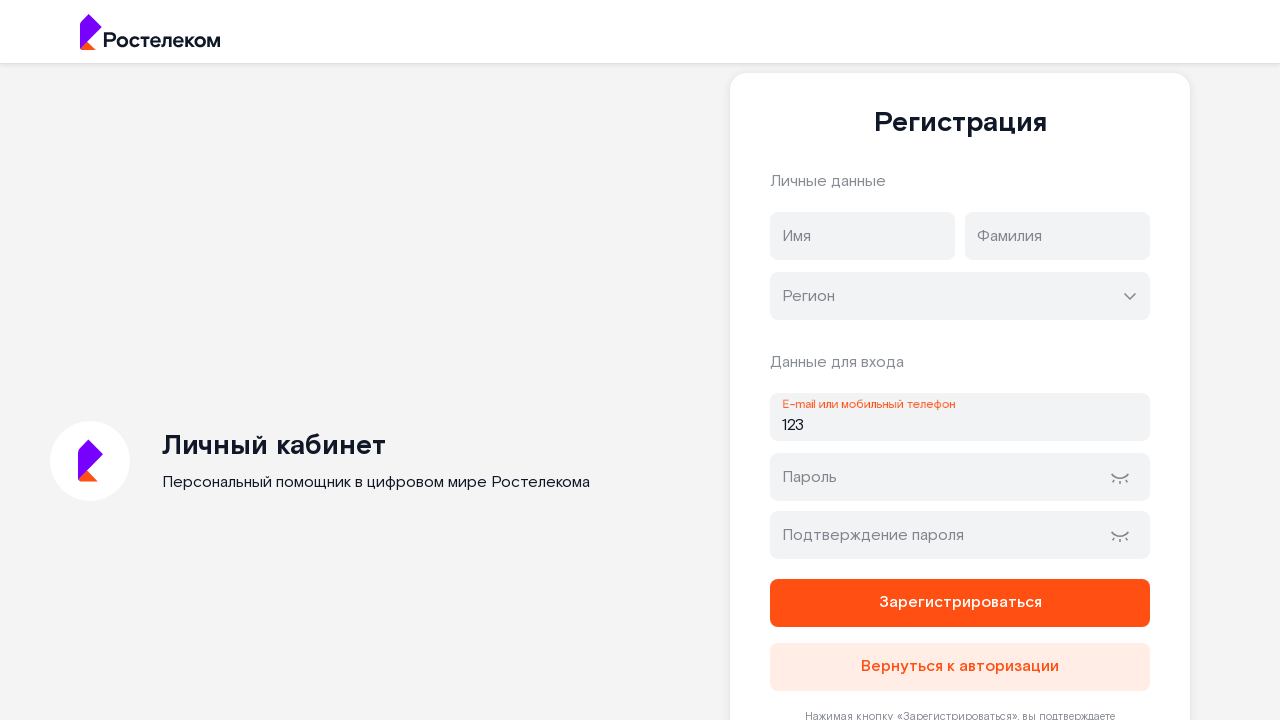

Clicked firstName field to trigger validation at (862, 236) on input[name='firstName']
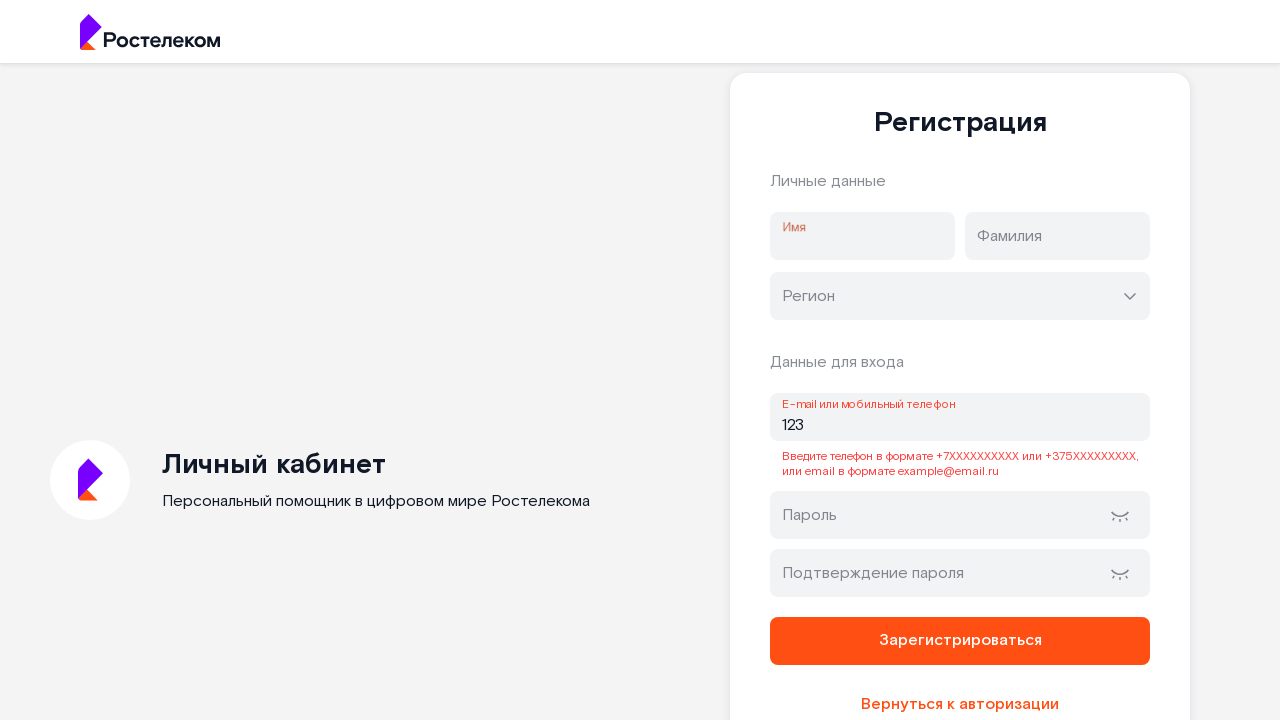

Validation error message appeared for invalid phone number
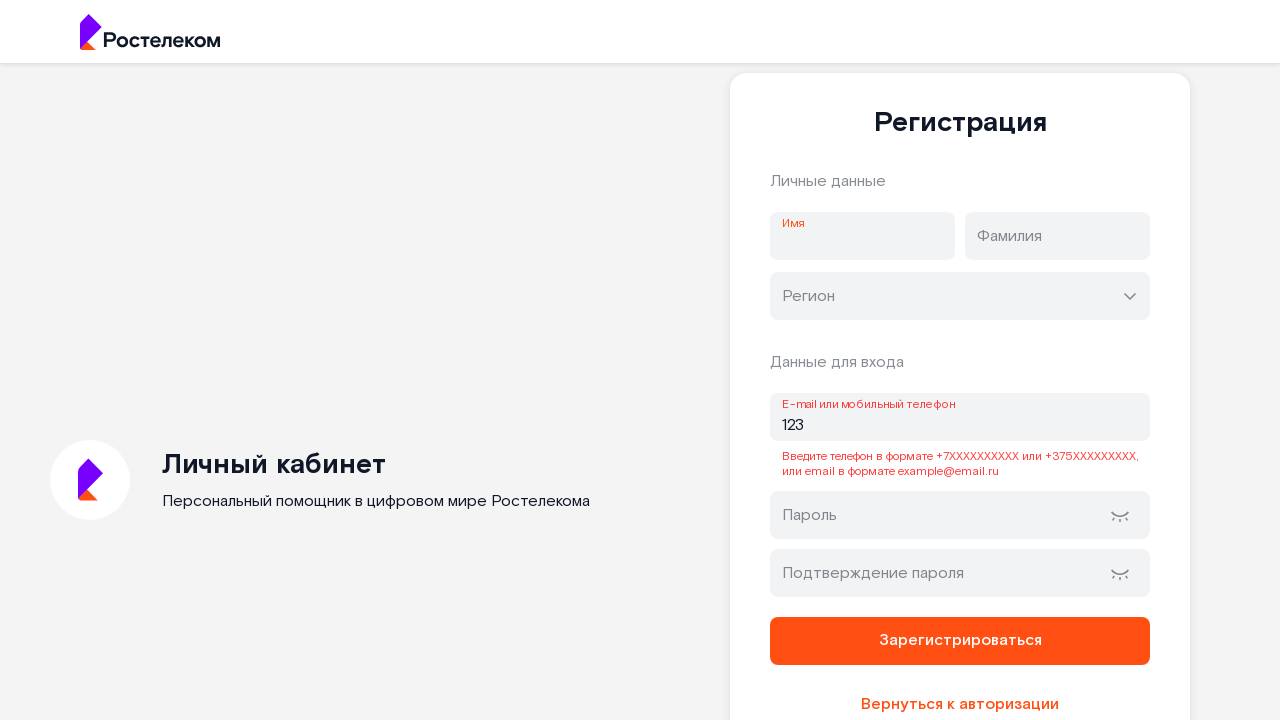

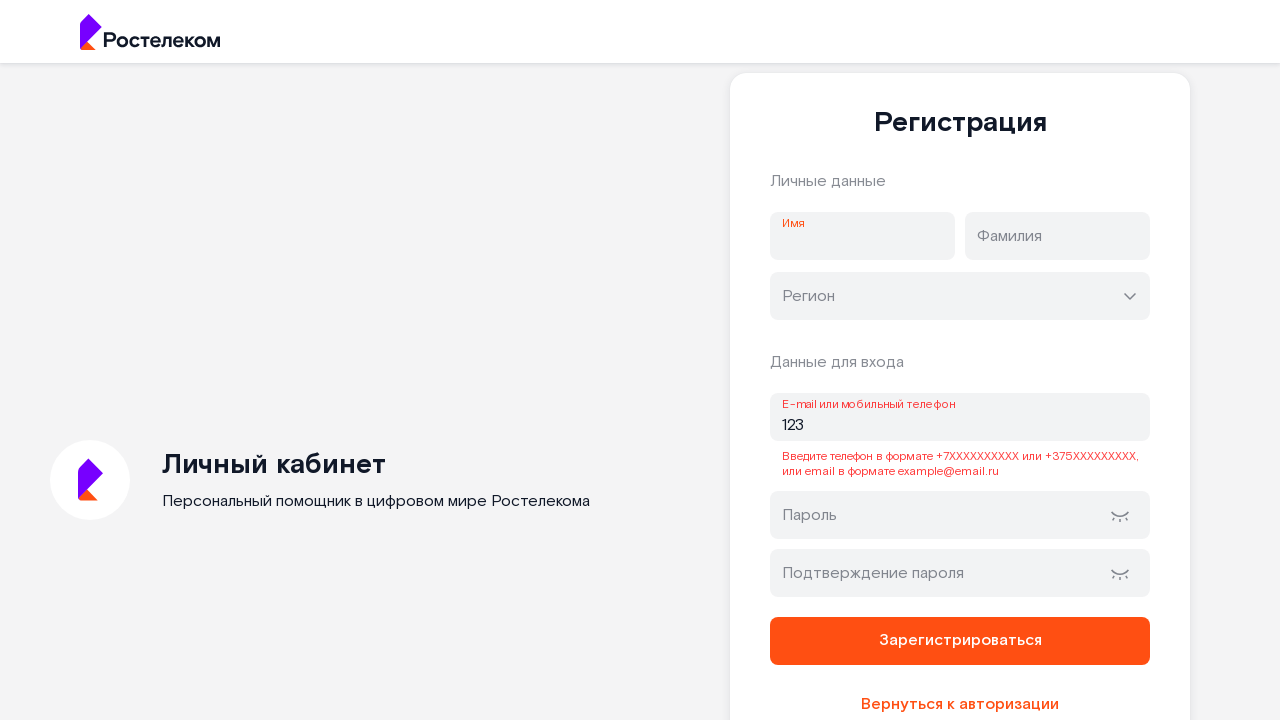